Tests handling a simple JavaScript alert by clicking the accept button and handling the dialog that appears

Starting URL: https://letcode.in/alert

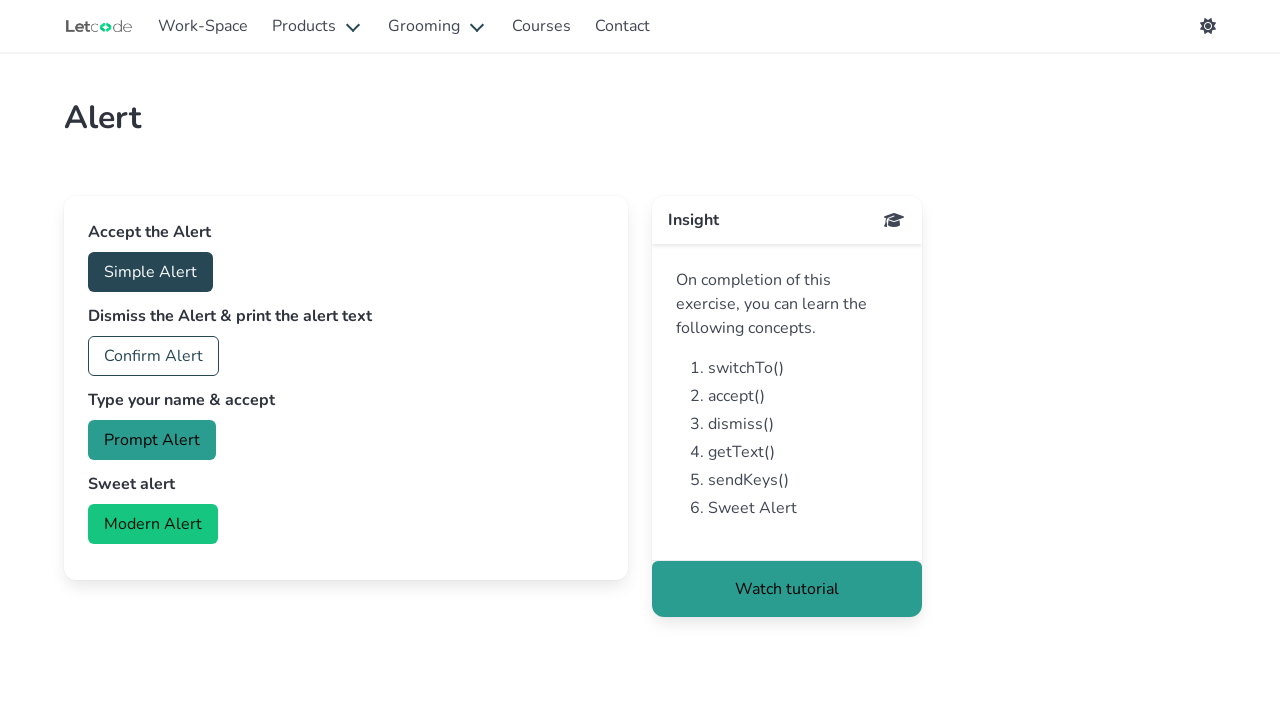

Set up dialog handler to automatically accept alerts
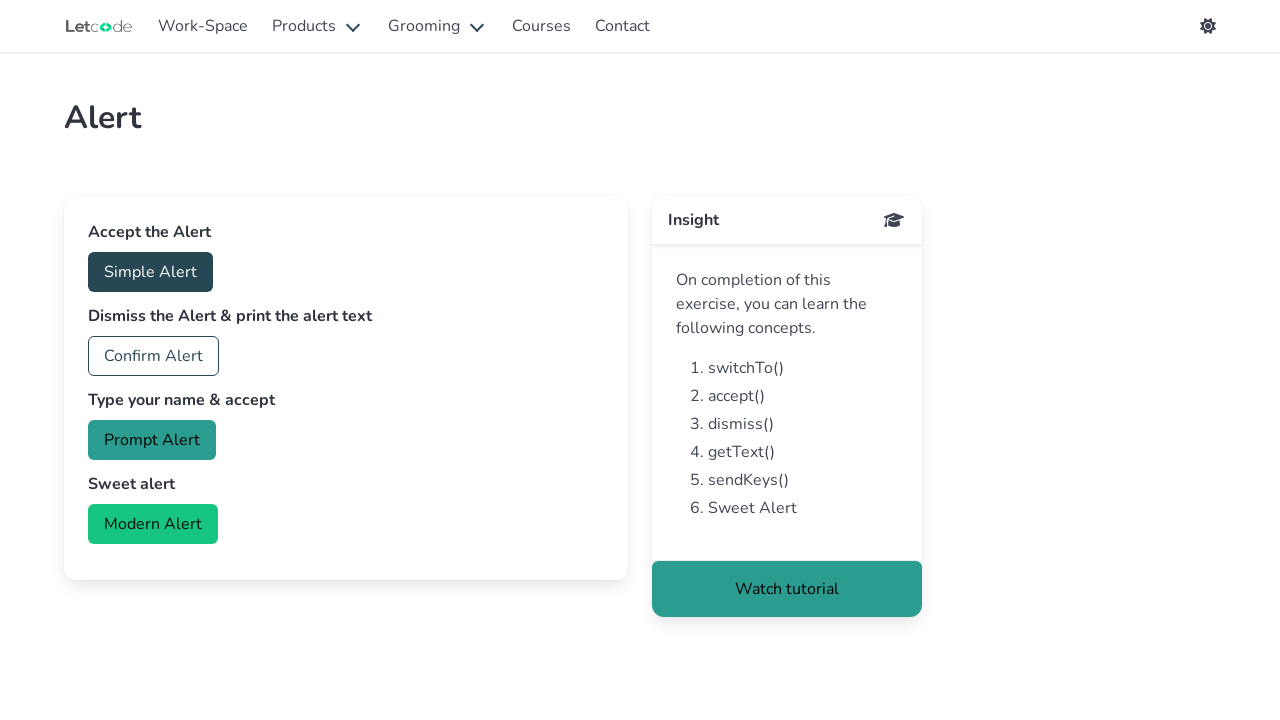

Clicked the button that triggers the simple alert at (150, 272) on #accept
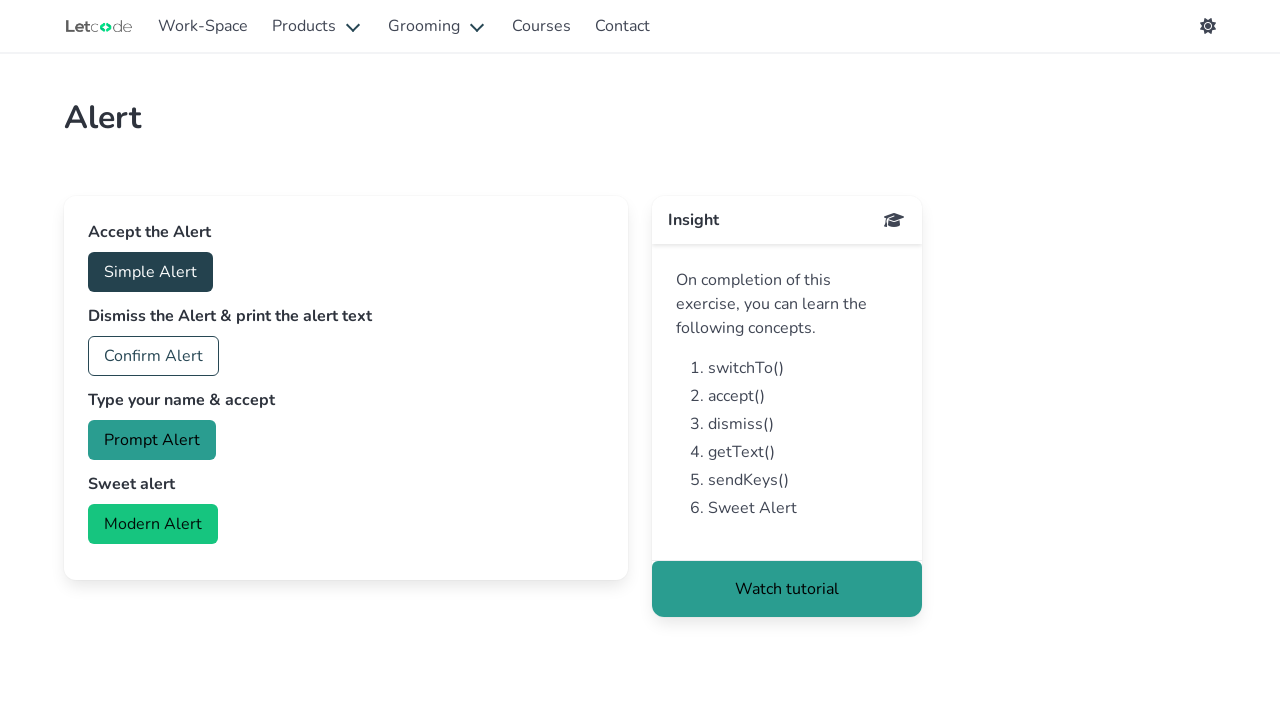

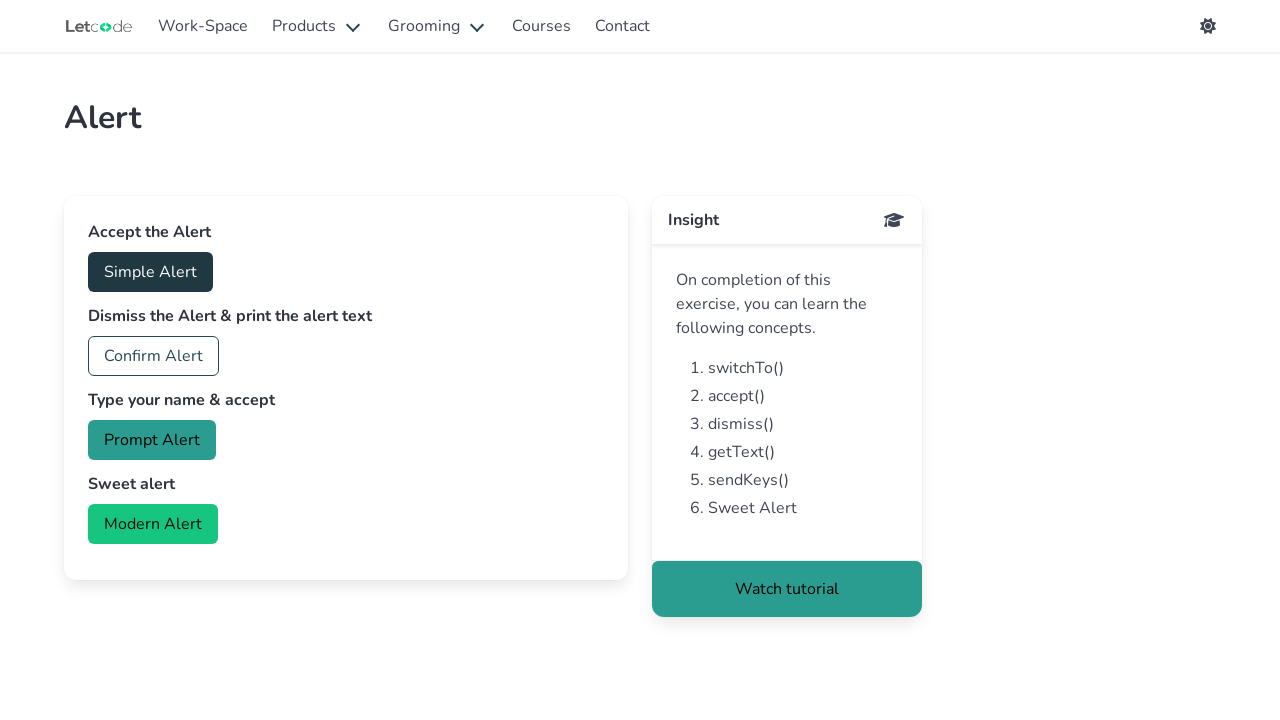